Tests verification of broken links by checking footer links on the page

Starting URL: https://rahulshettyacademy.com/AutomationPractice/

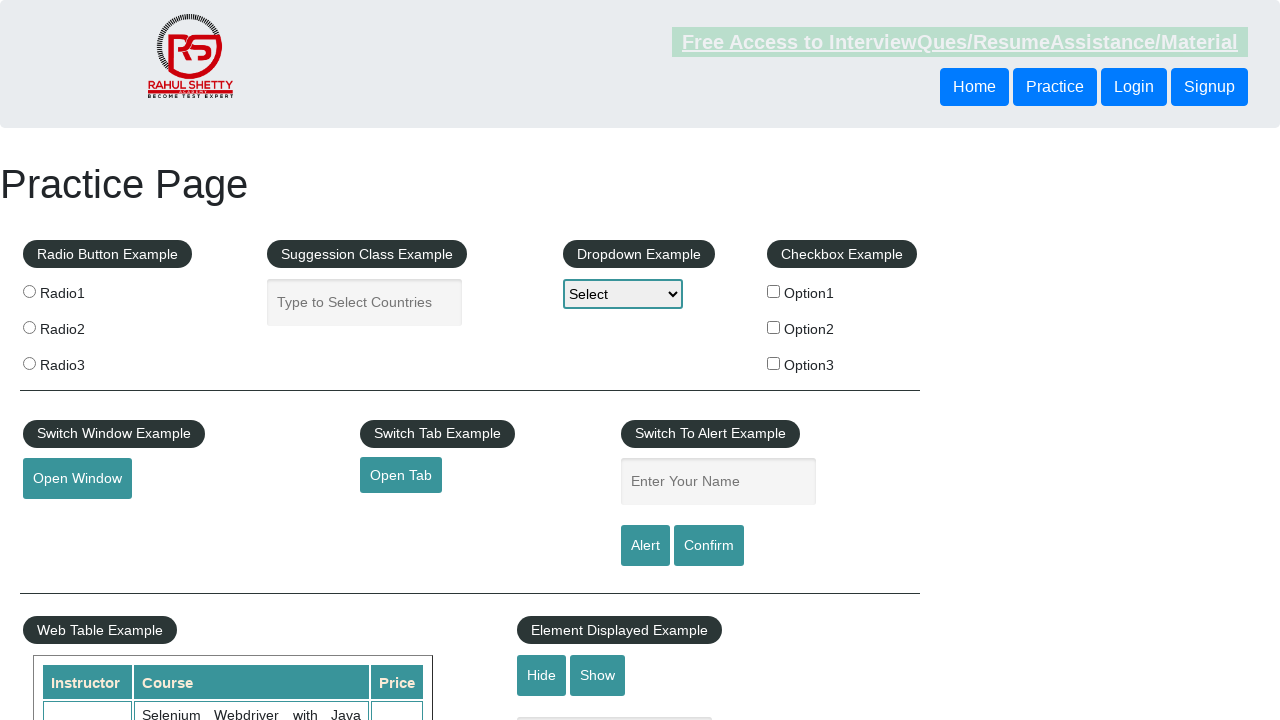

Waited for footer links to be visible
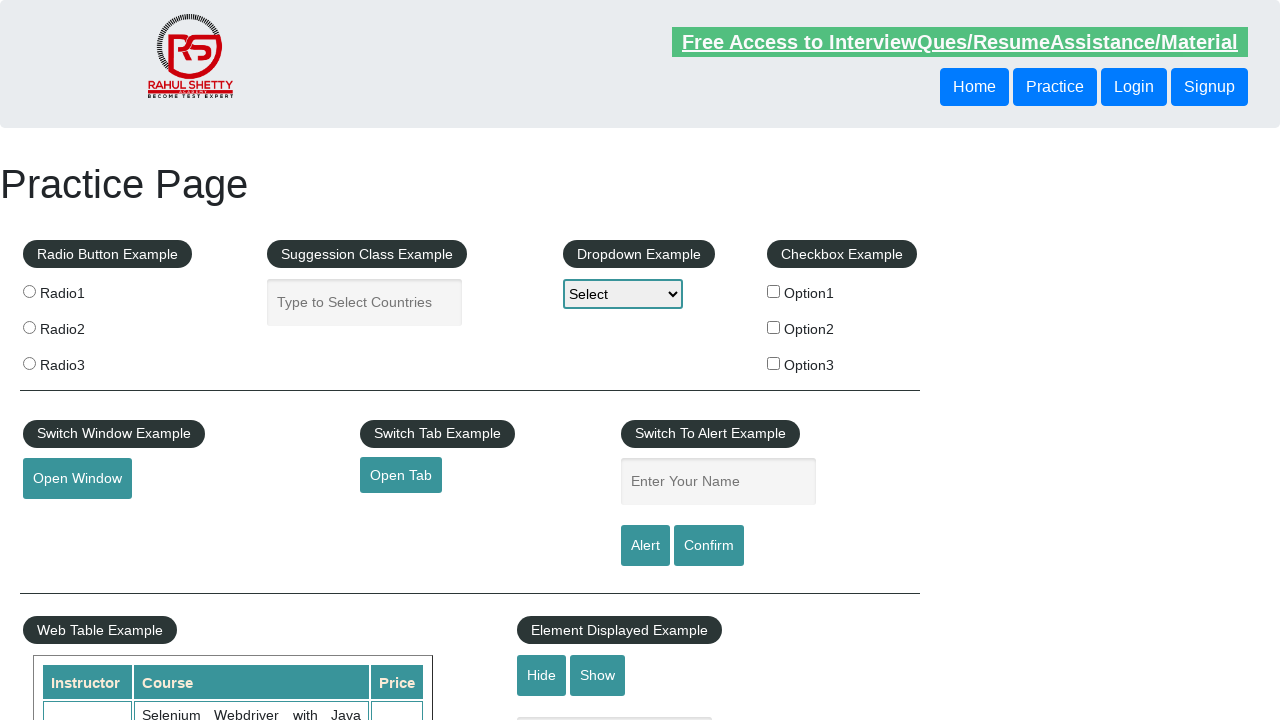

Retrieved all footer links from the page
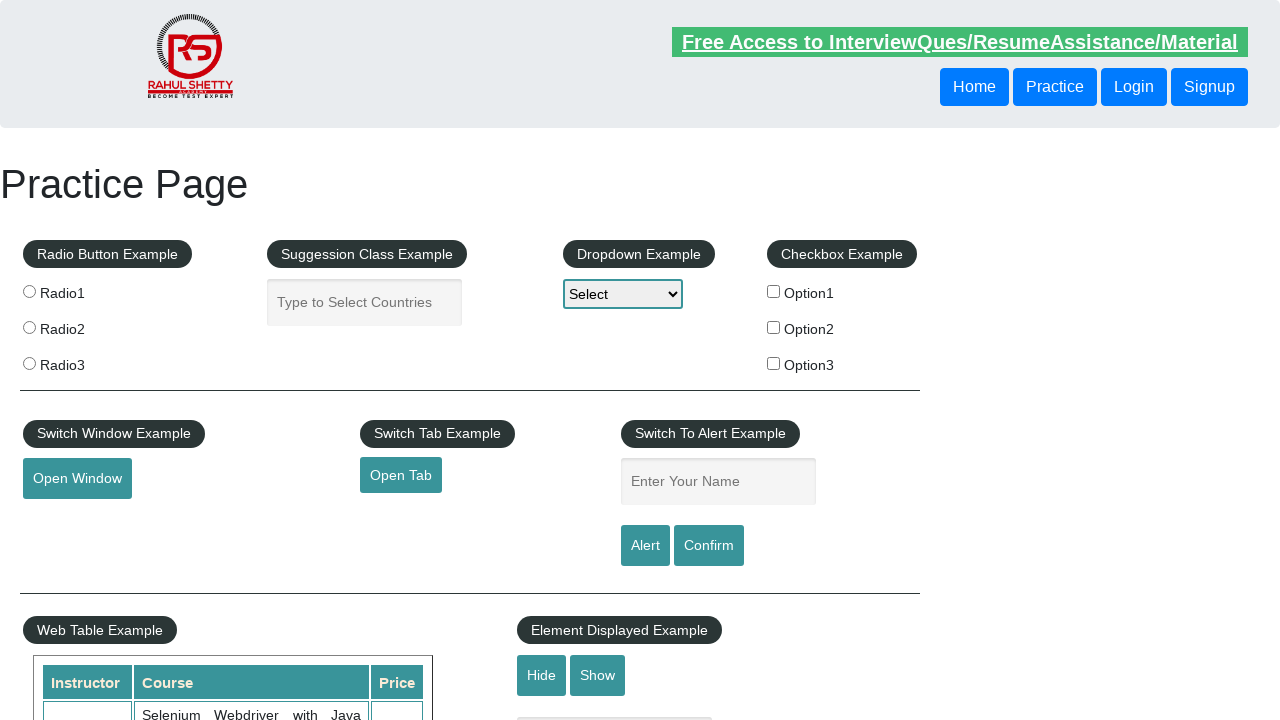

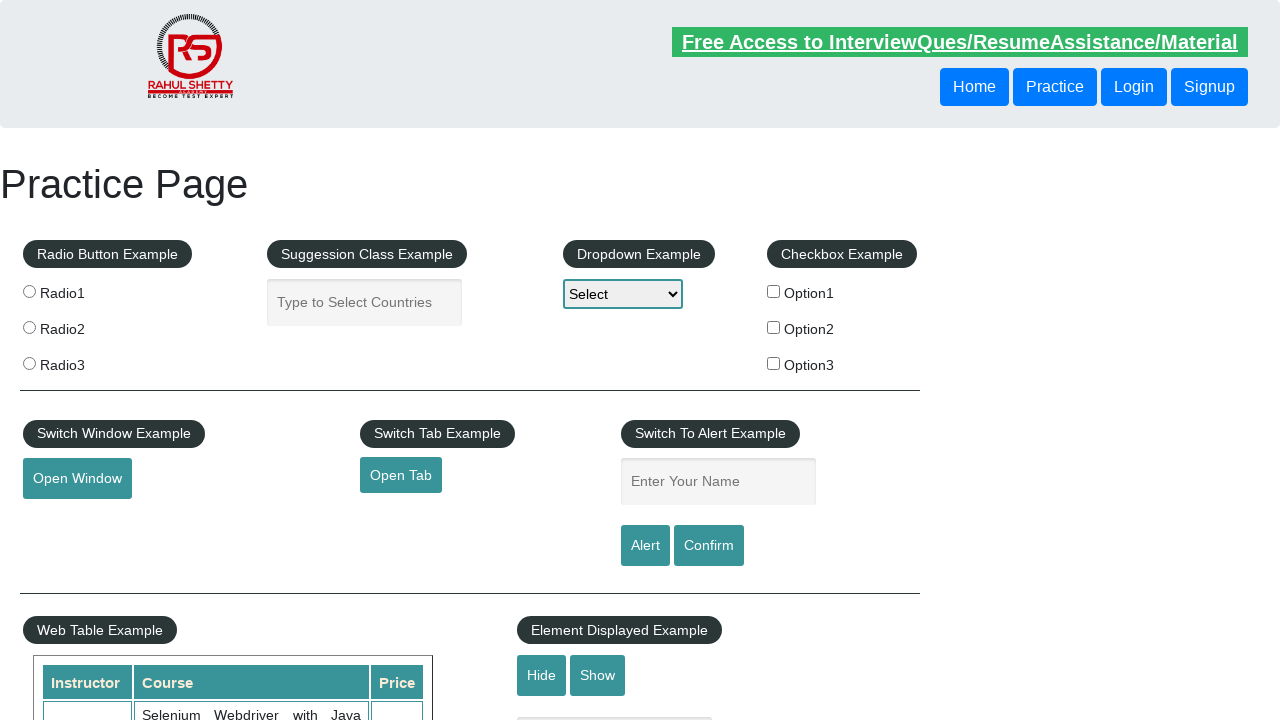